Tests browser zoom functionality by zooming in to 200% and then back to 100% using CSS transforms.

Starting URL: https://jquery.com/

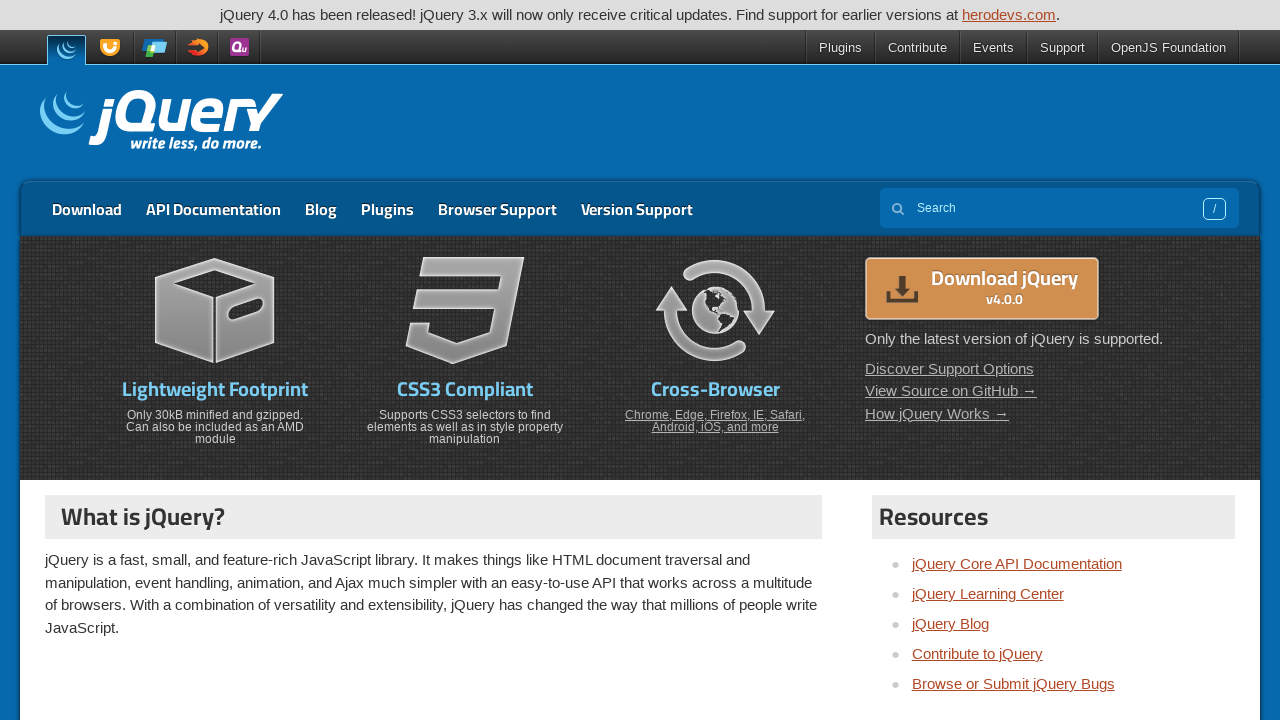

Navigated to https://jquery.com/
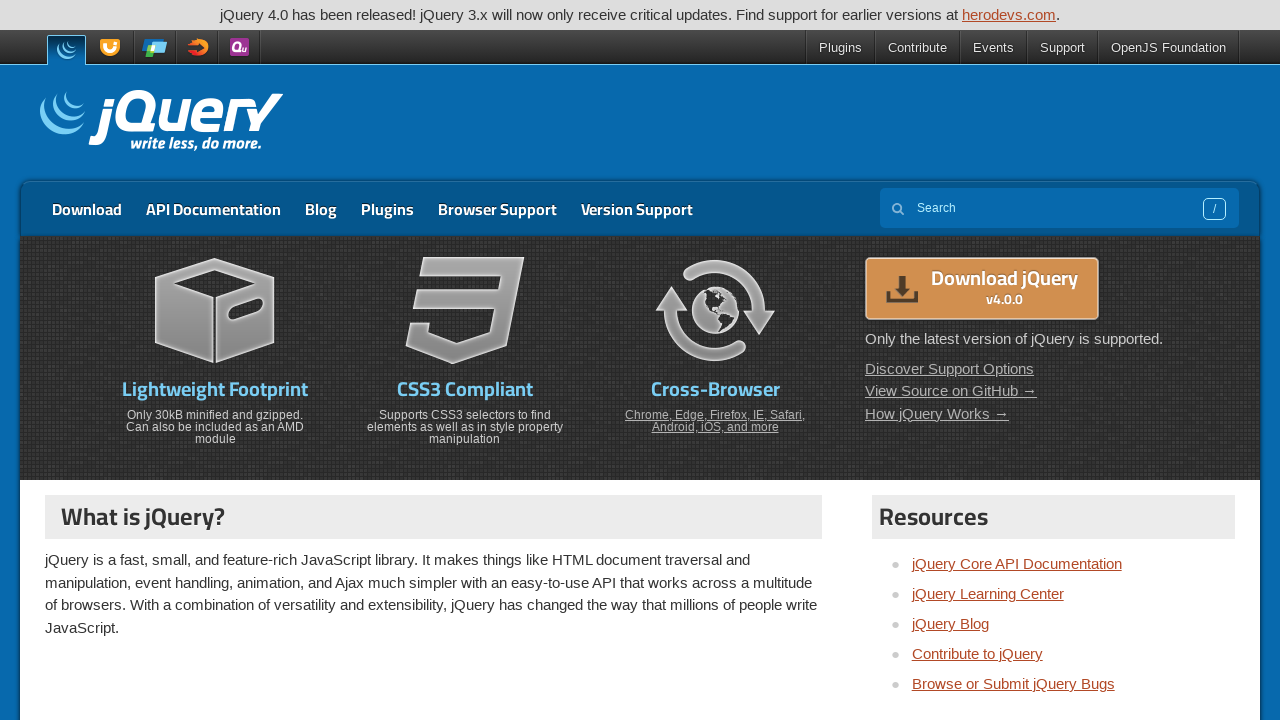

Applied CSS transform to zoom in to 200%
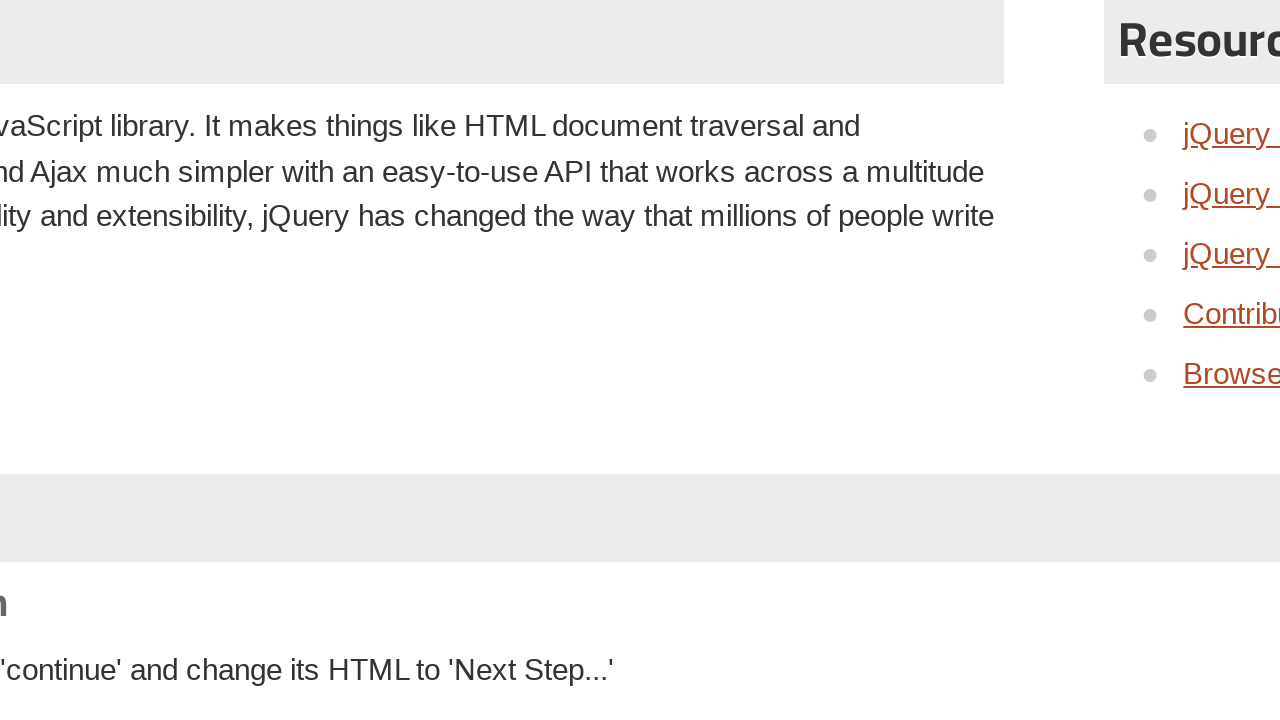

Set transform origin to top-left corner
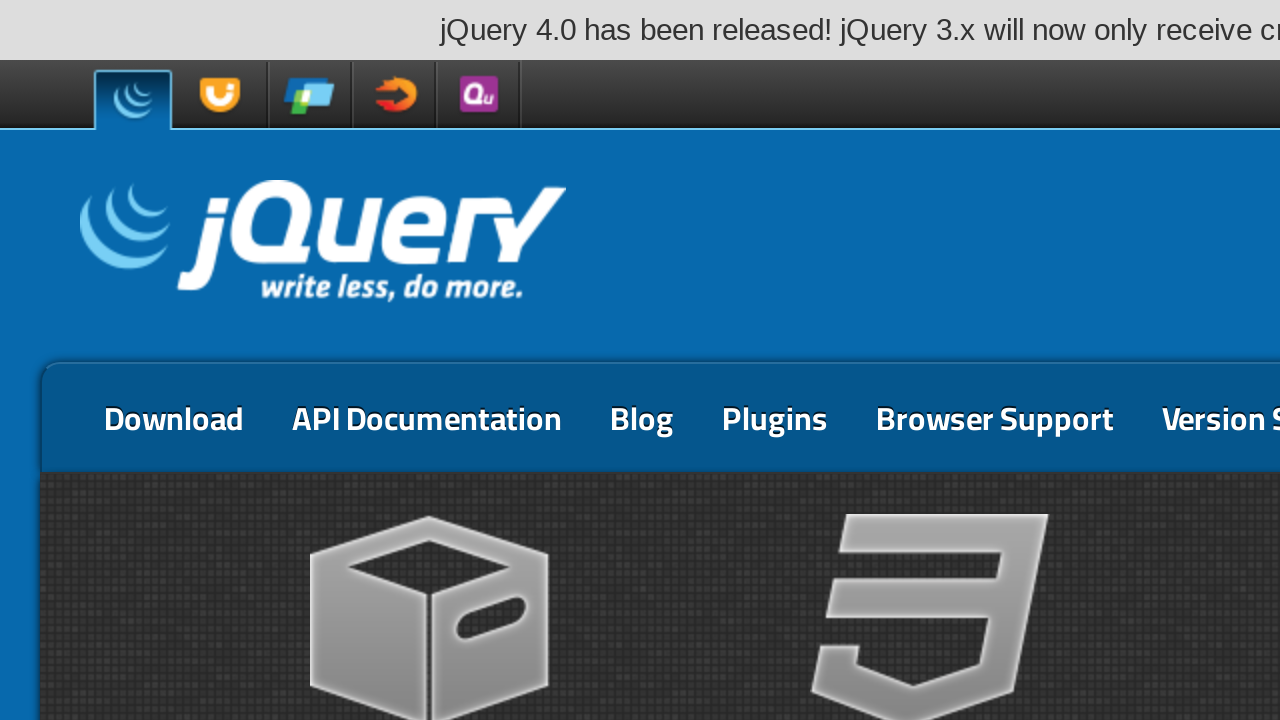

Waited 2 seconds to observe zoom effect at 200%
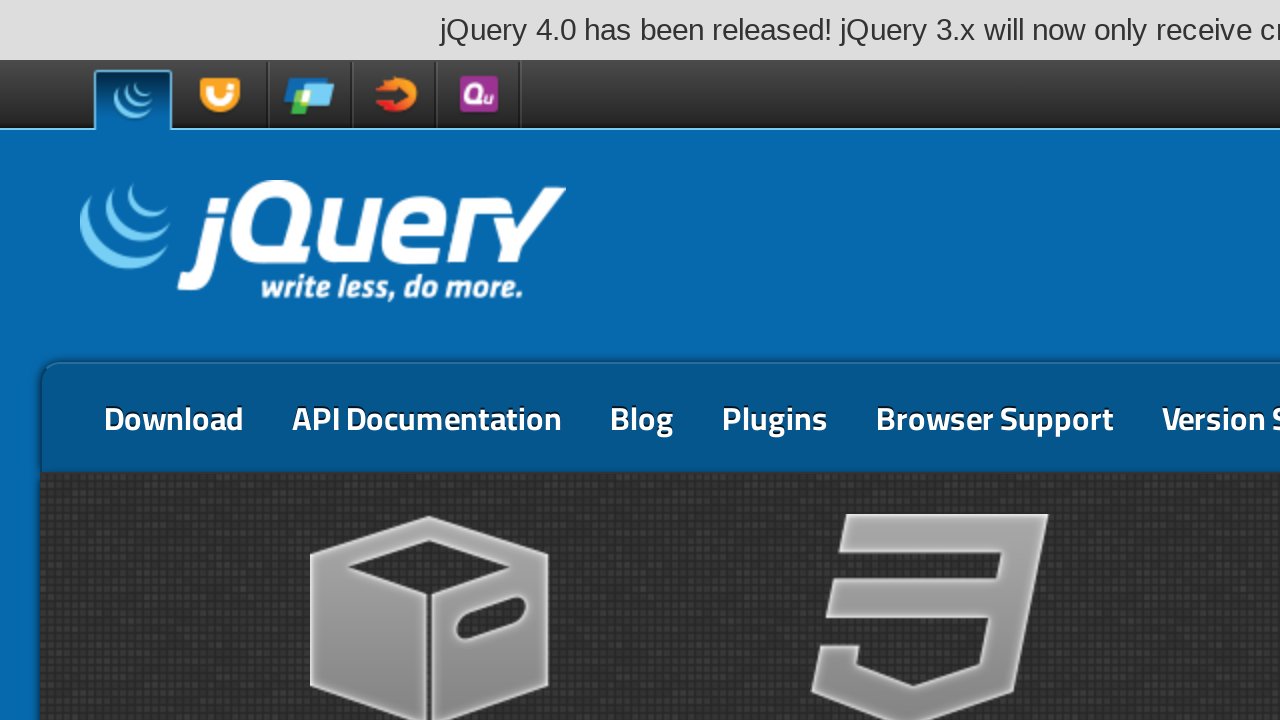

Applied CSS transform to zoom back to 100%
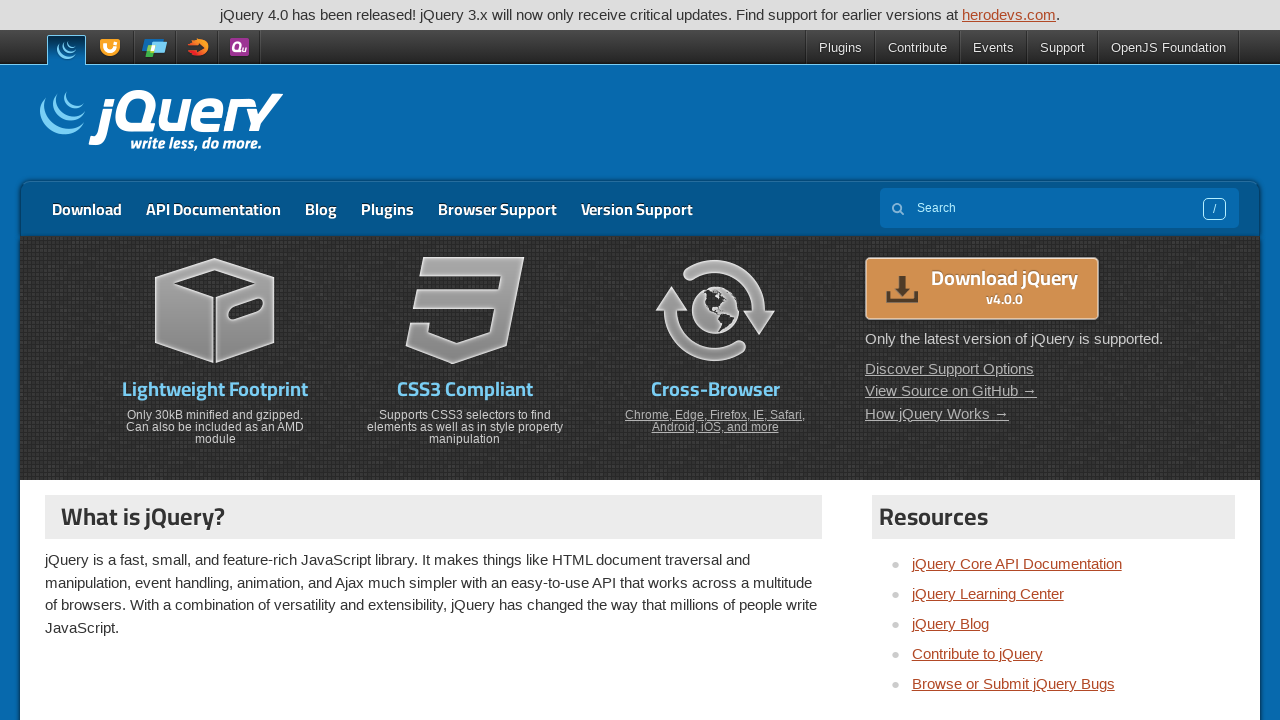

Set transform origin to top-left corner
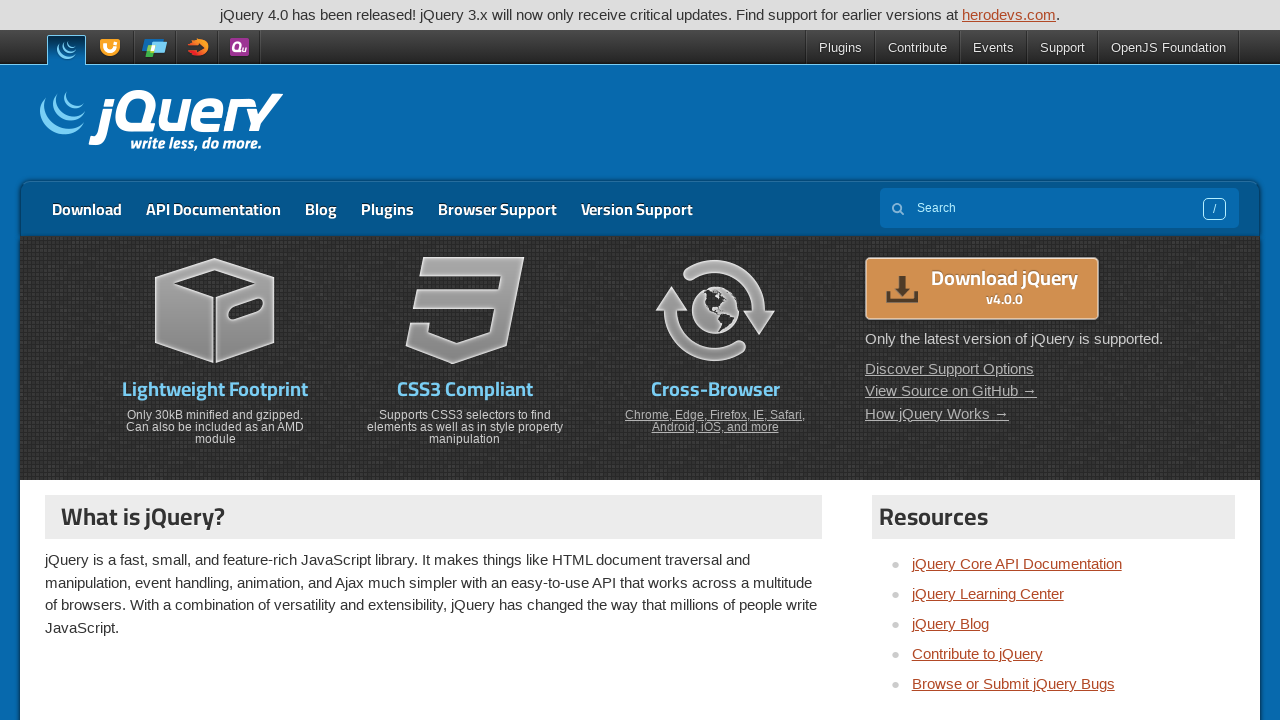

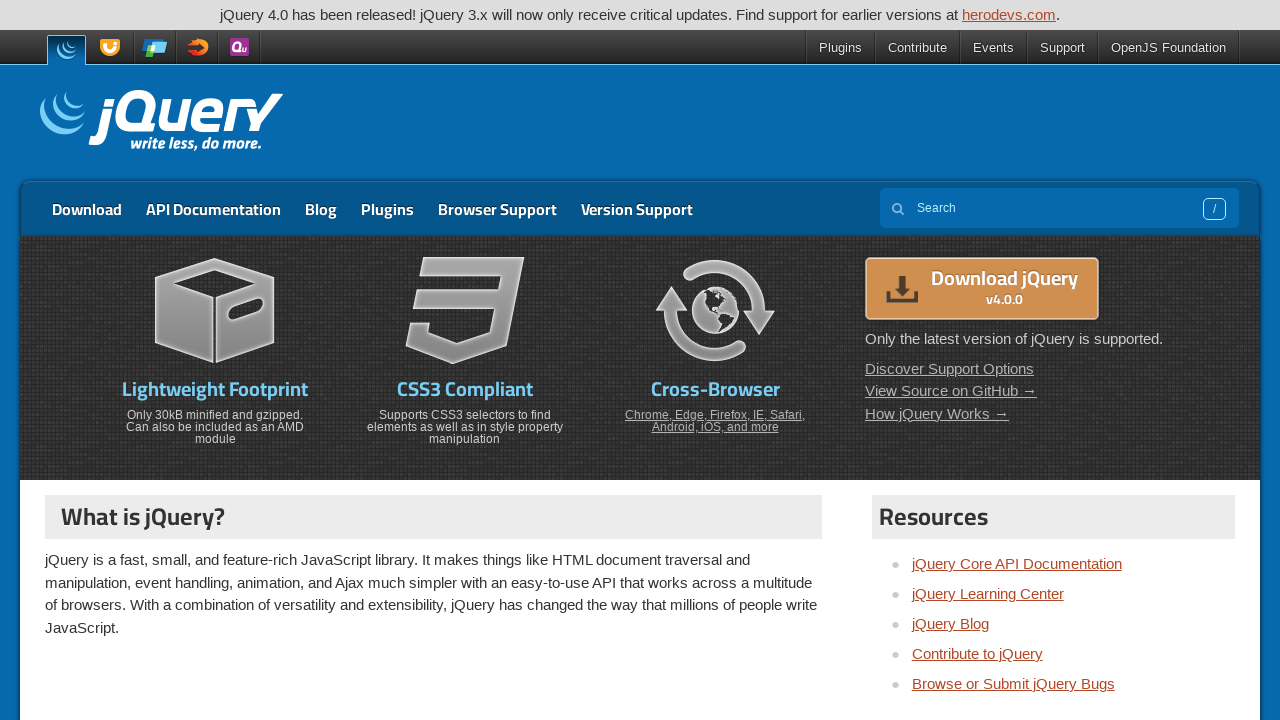